Tests that the currently applied filter is highlighted in the navigation

Starting URL: https://demo.playwright.dev/todomvc

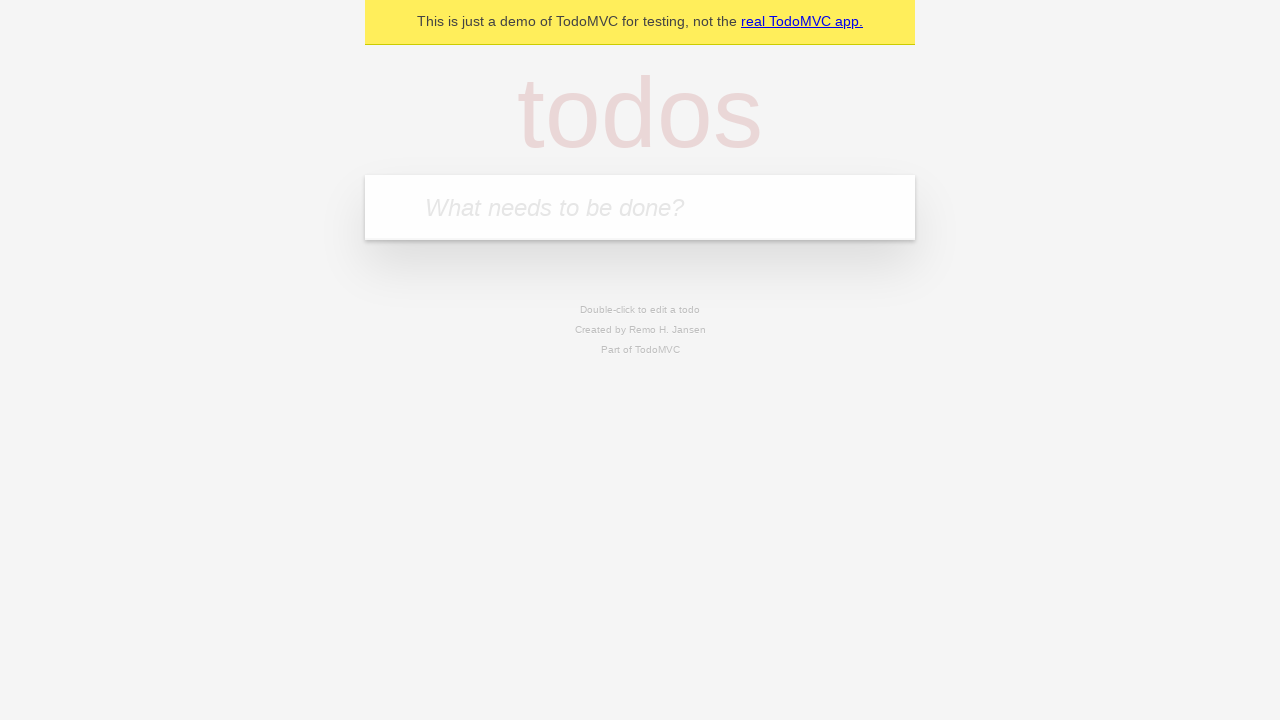

Filled todo input with 'buy some cheese' on internal:attr=[placeholder="What needs to be done?"i]
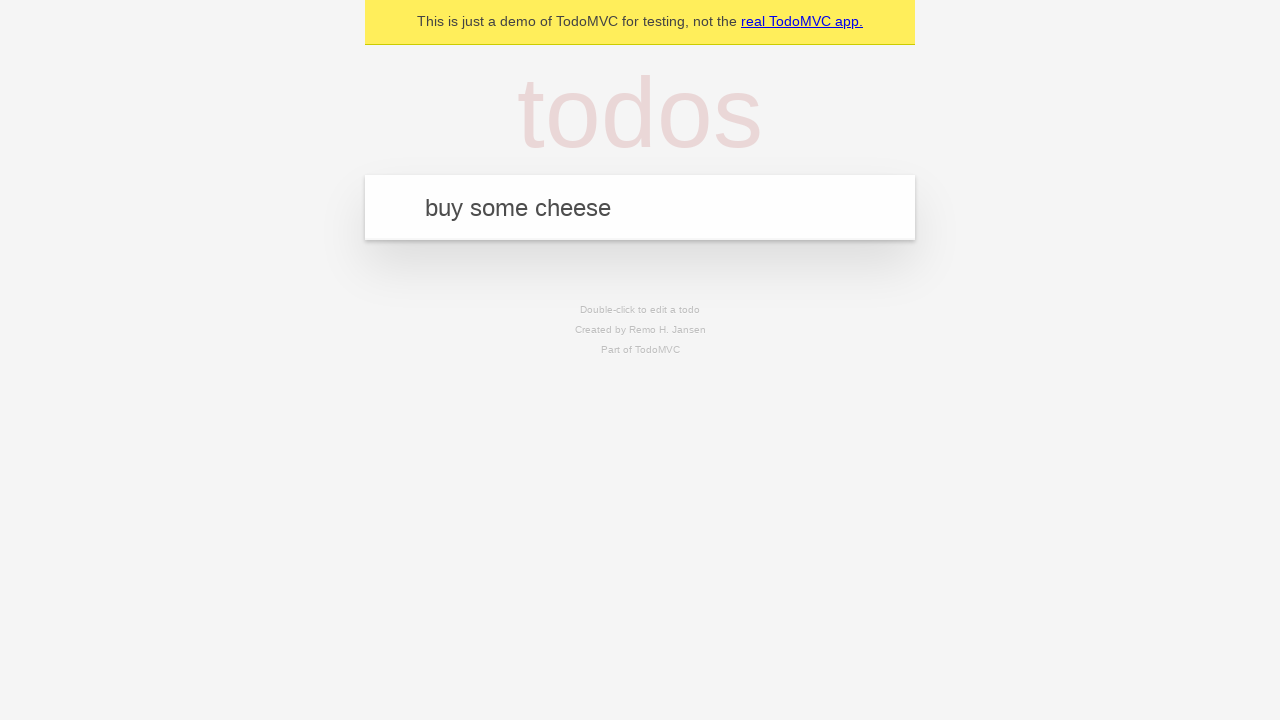

Pressed Enter to create first todo item on internal:attr=[placeholder="What needs to be done?"i]
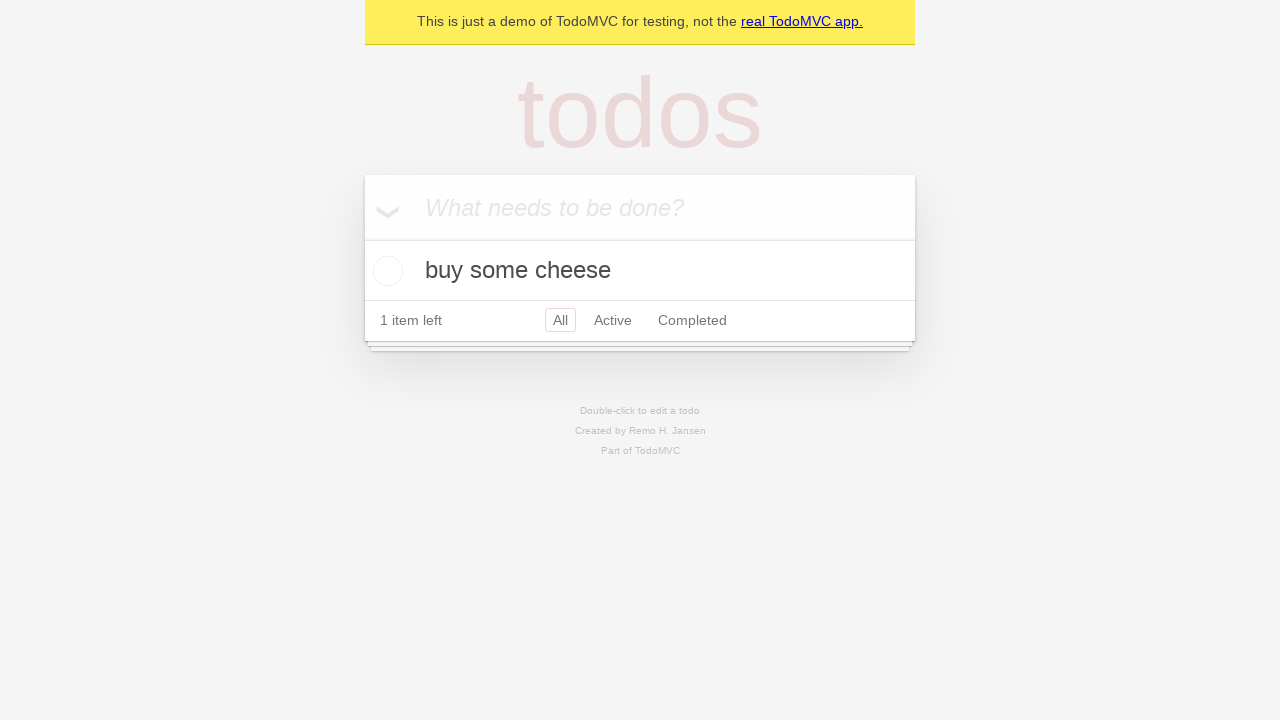

Filled todo input with 'feed the cat' on internal:attr=[placeholder="What needs to be done?"i]
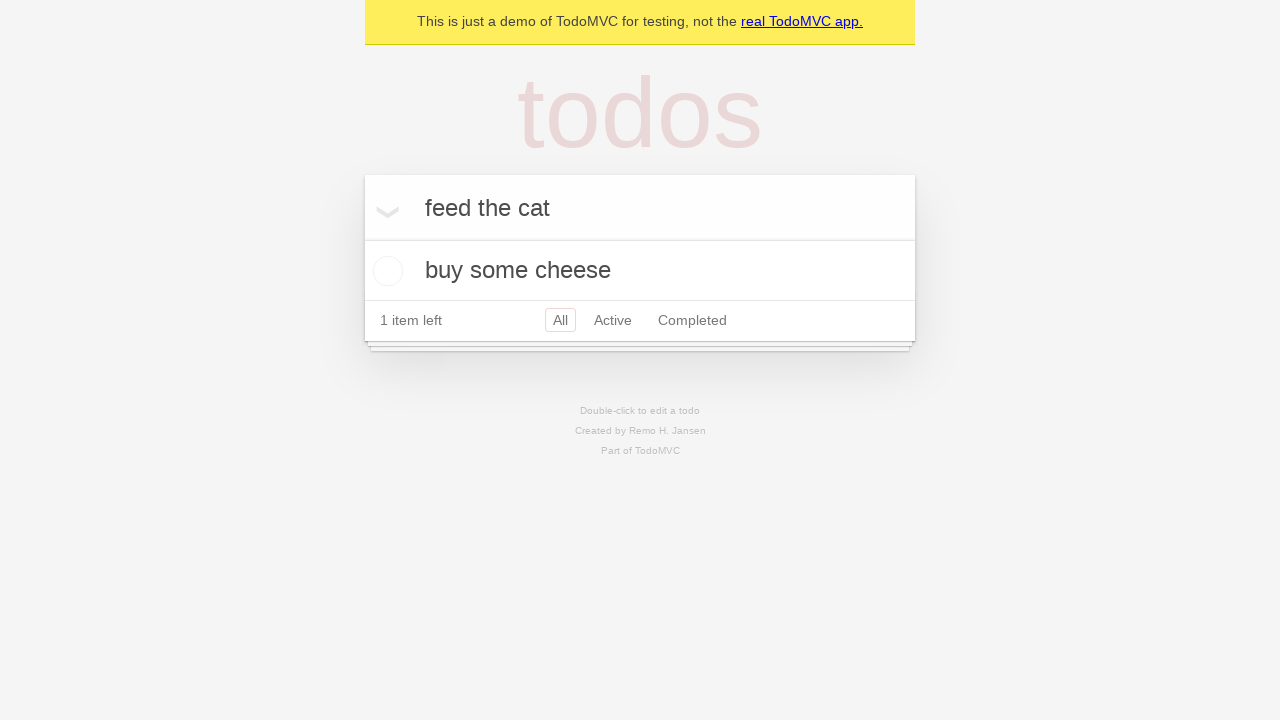

Pressed Enter to create second todo item on internal:attr=[placeholder="What needs to be done?"i]
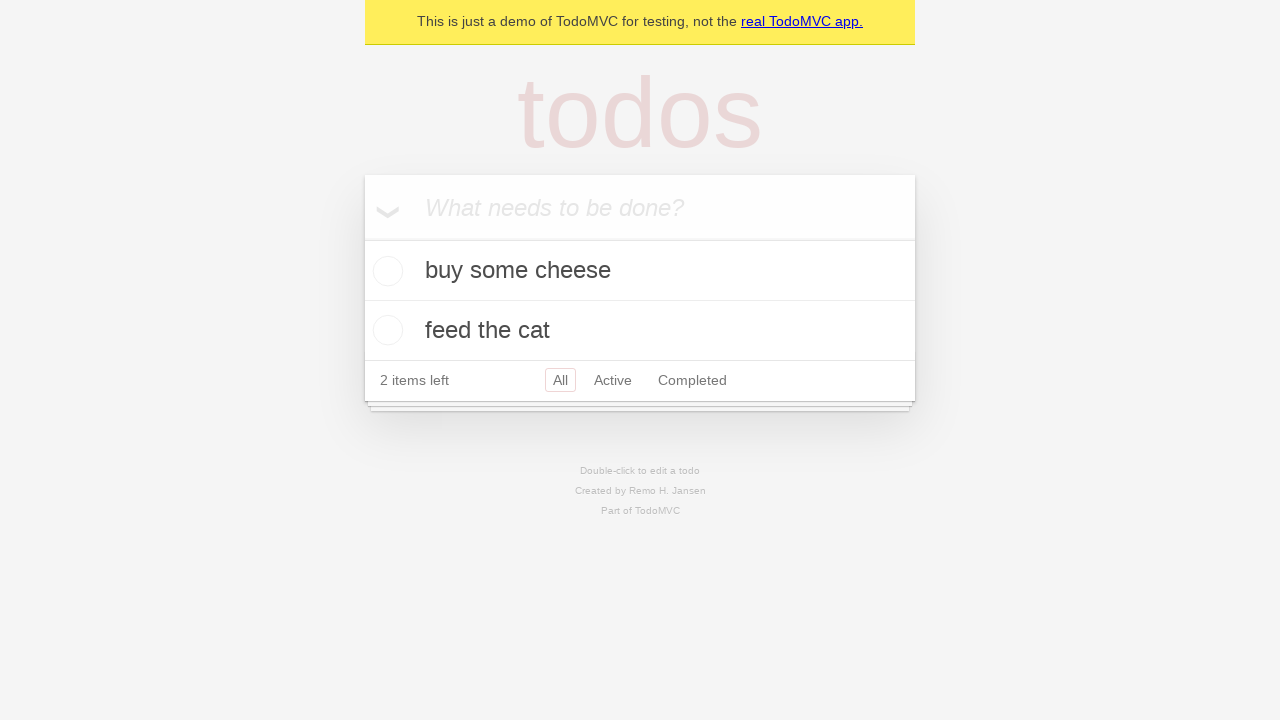

Filled todo input with 'book a doctors appointment' on internal:attr=[placeholder="What needs to be done?"i]
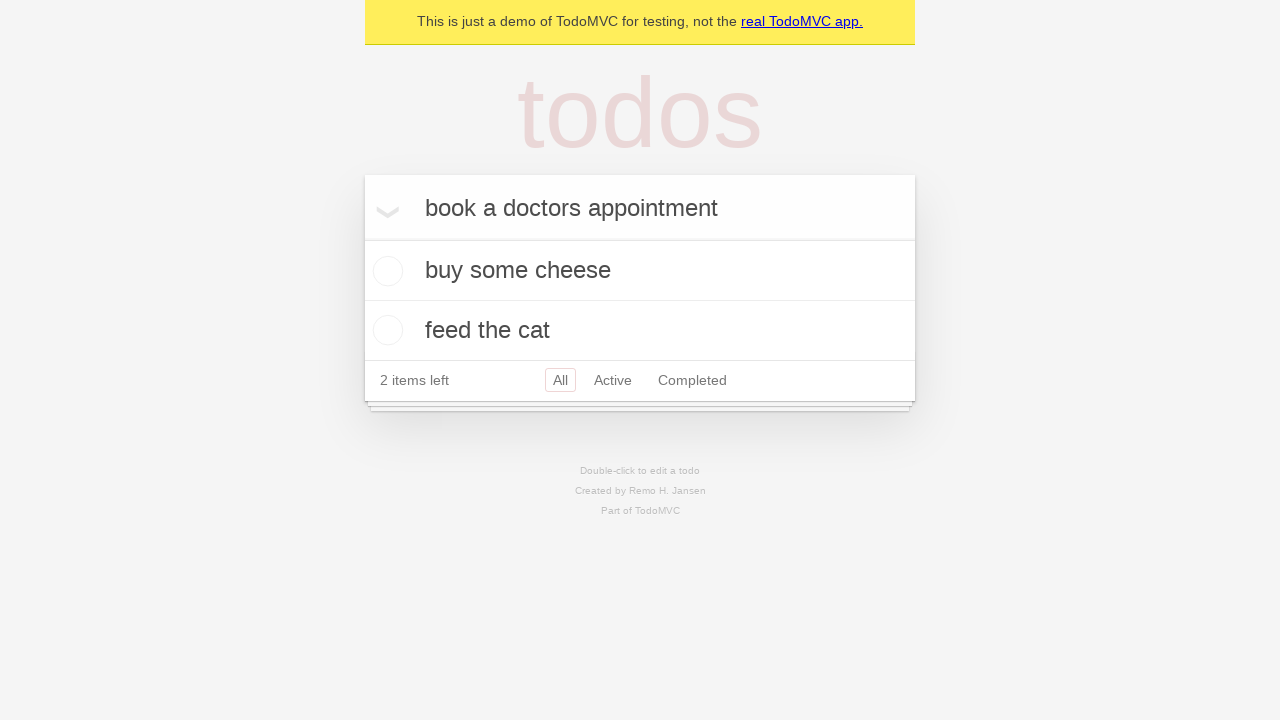

Pressed Enter to create third todo item on internal:attr=[placeholder="What needs to be done?"i]
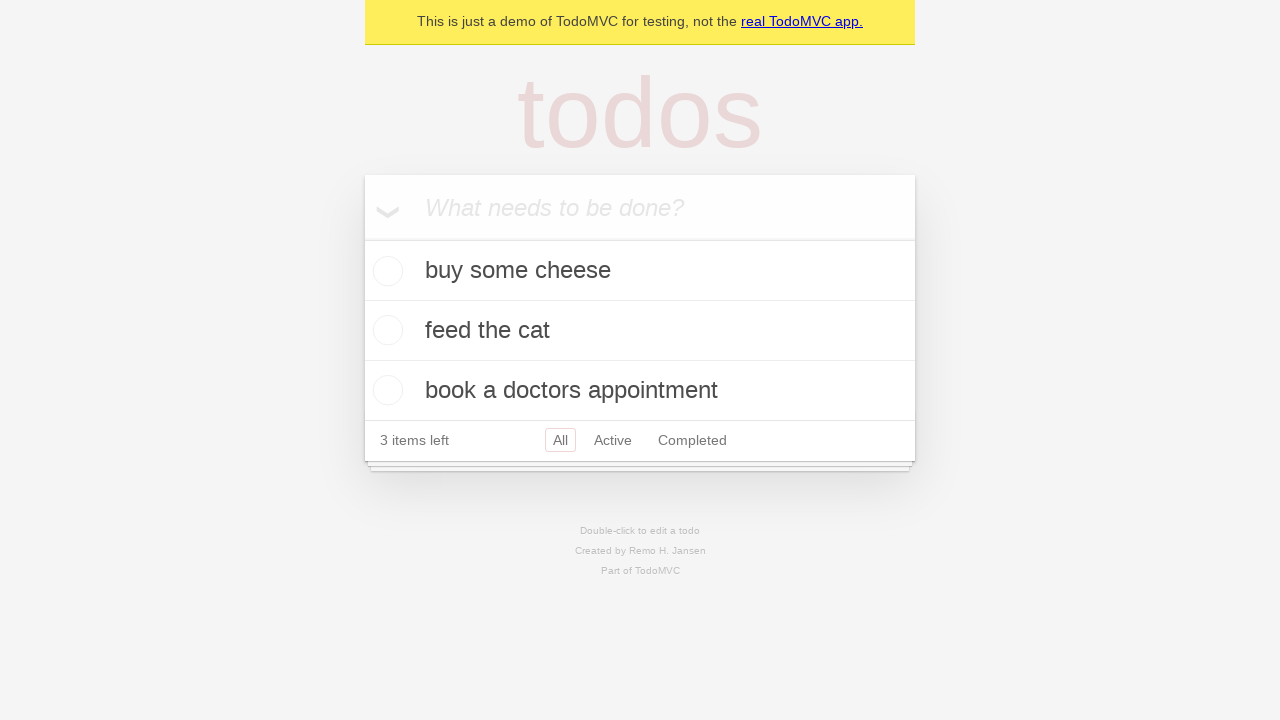

Clicked Active filter in navigation at (613, 440) on internal:role=link[name="Active"i]
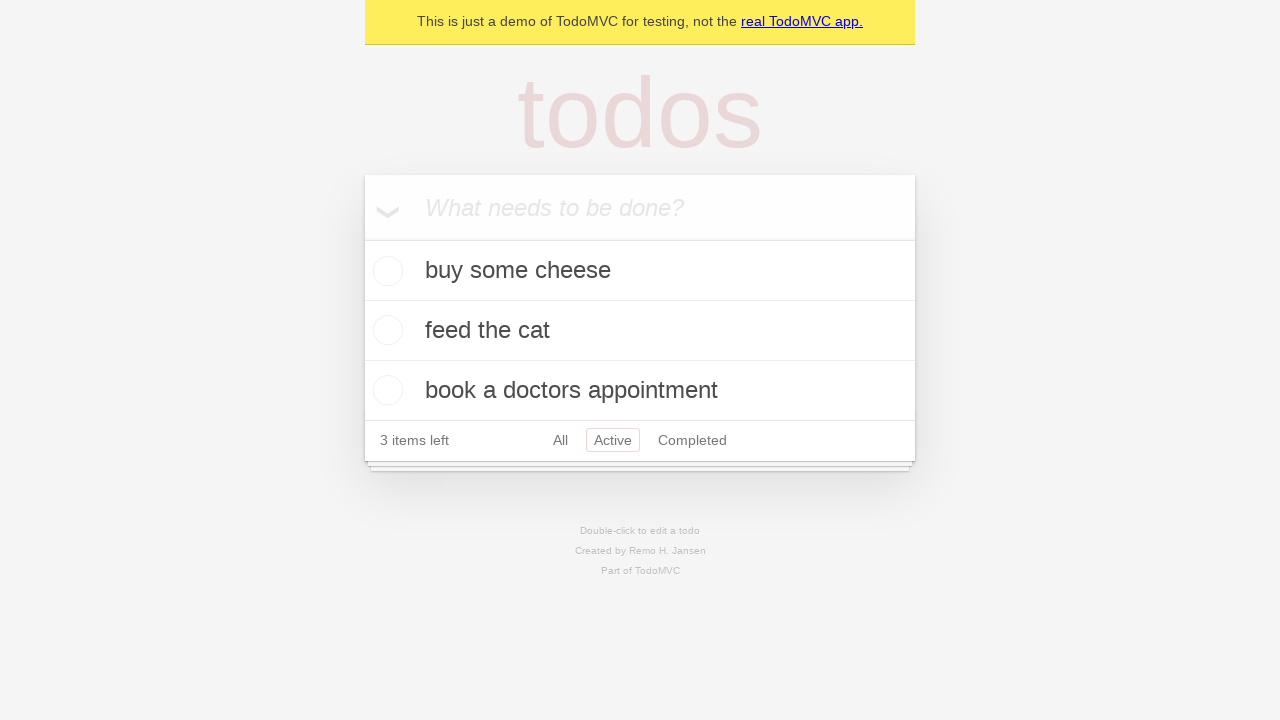

Clicked Completed filter in navigation to verify highlight changes at (692, 440) on internal:role=link[name="Completed"i]
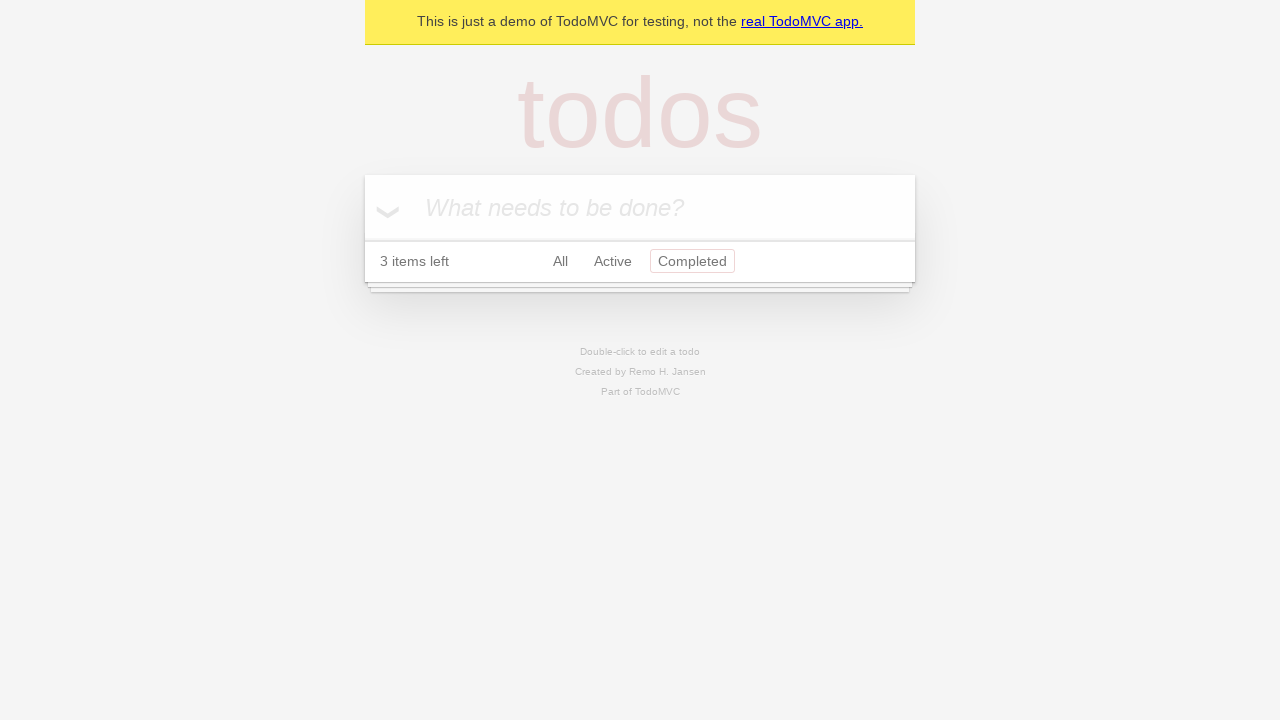

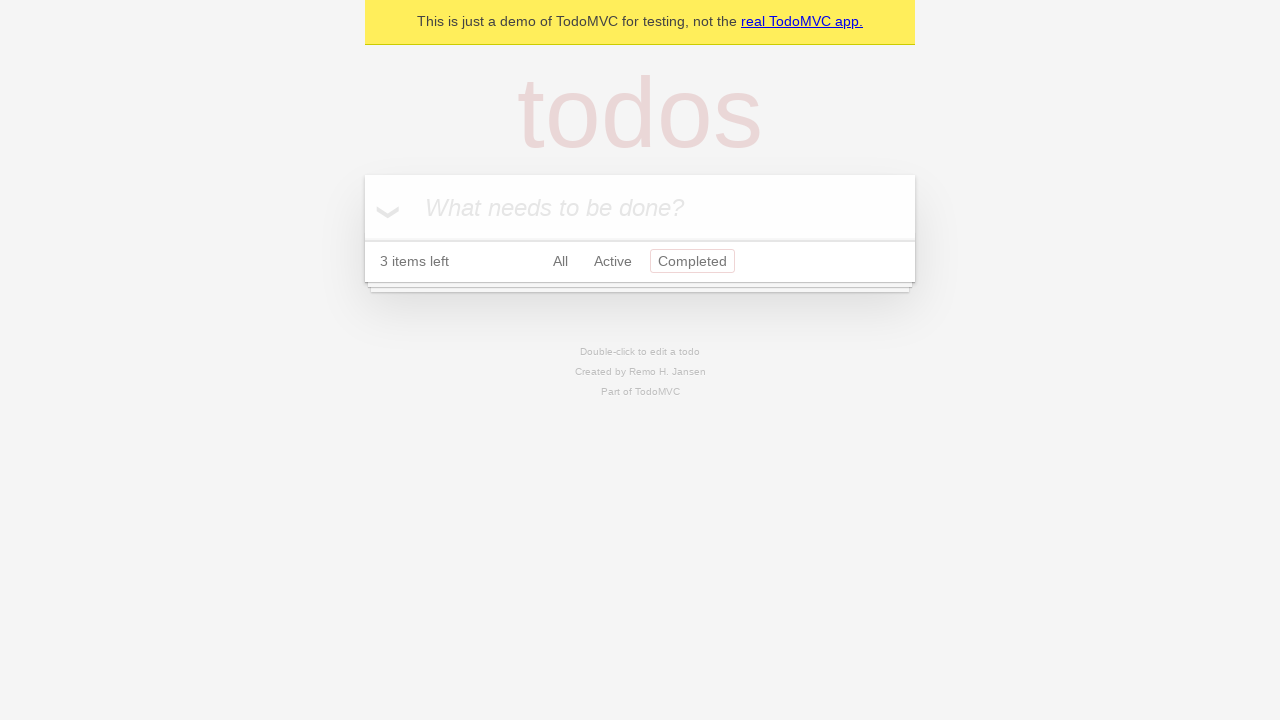